Tests dropdown selection functionality by iterating through all options and verifying the selected values

Starting URL: http://the-internet.herokuapp.com/dropdown

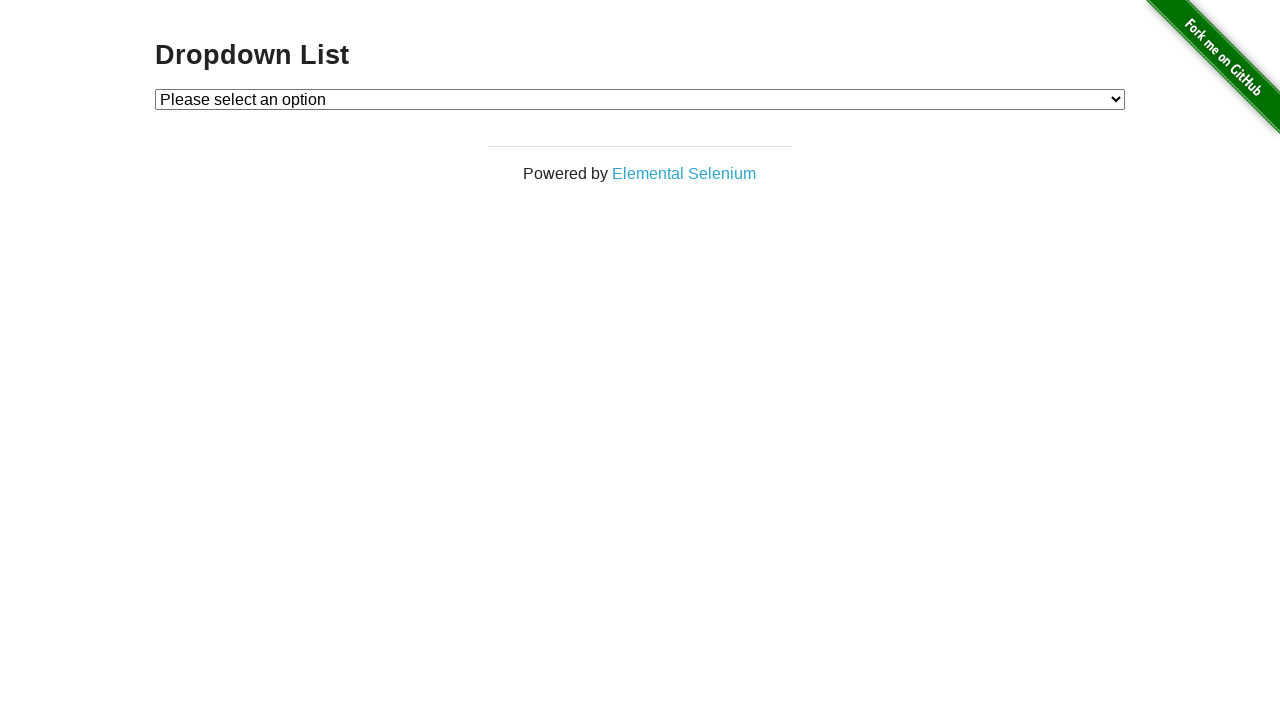

Located dropdown element
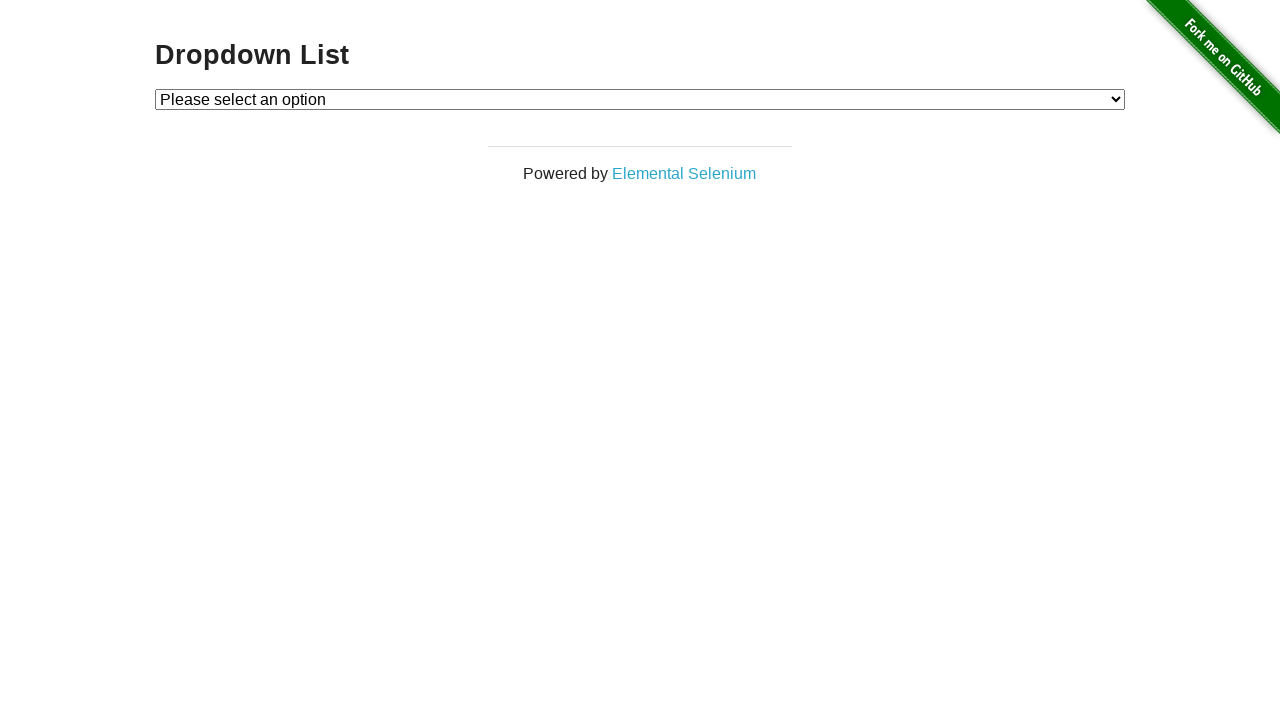

Verified initial dropdown state shows placeholder text 'Please select an option'
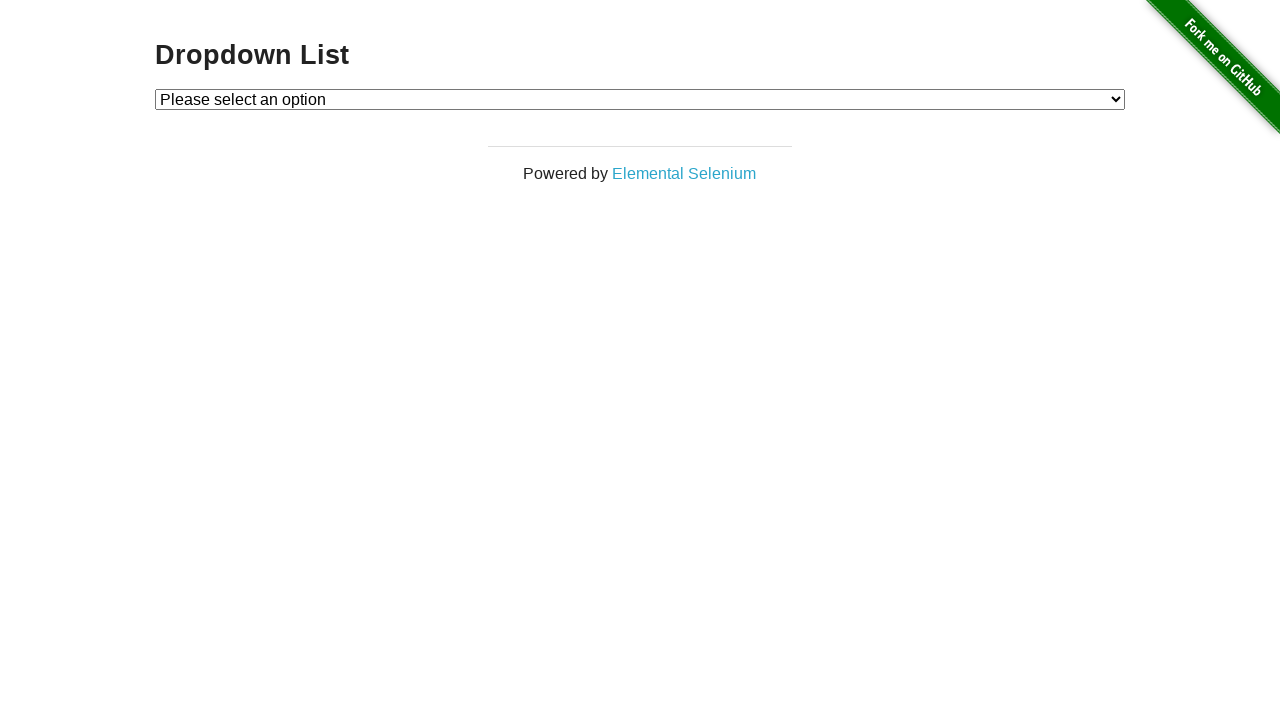

Selected Option 1 from dropdown on #dropdown
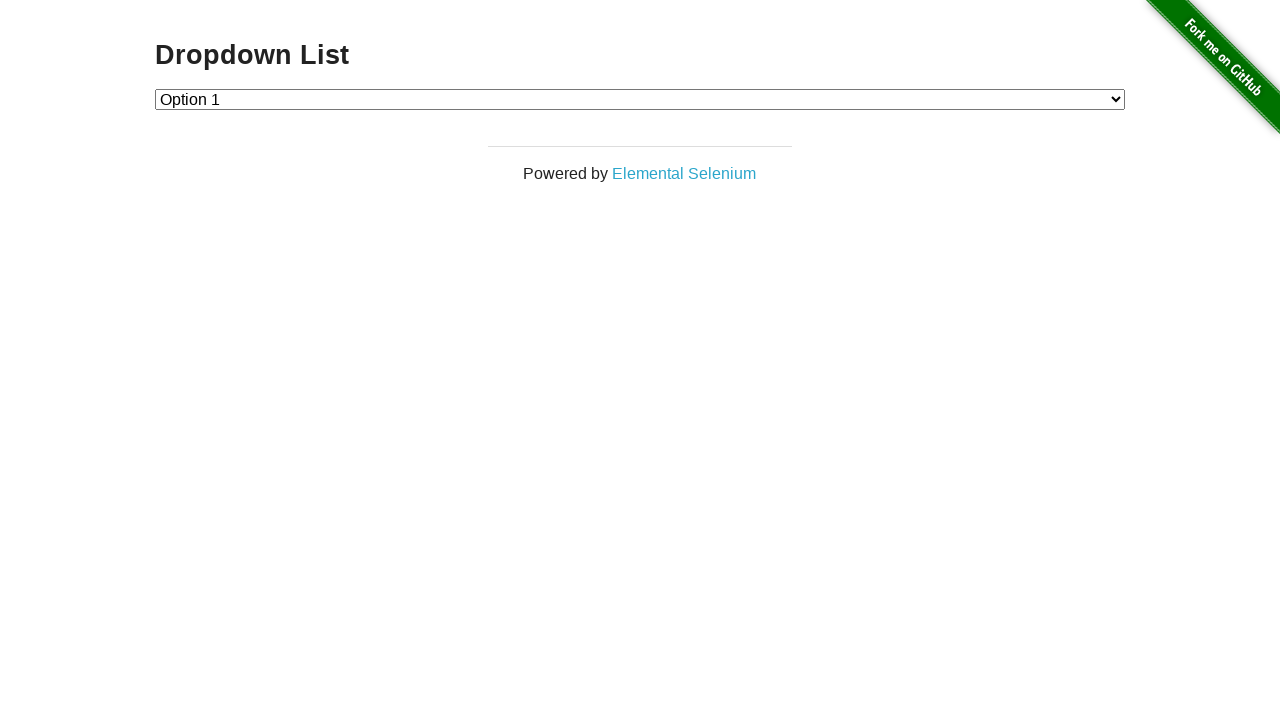

Verified dropdown displays 'Option 1' as selected value
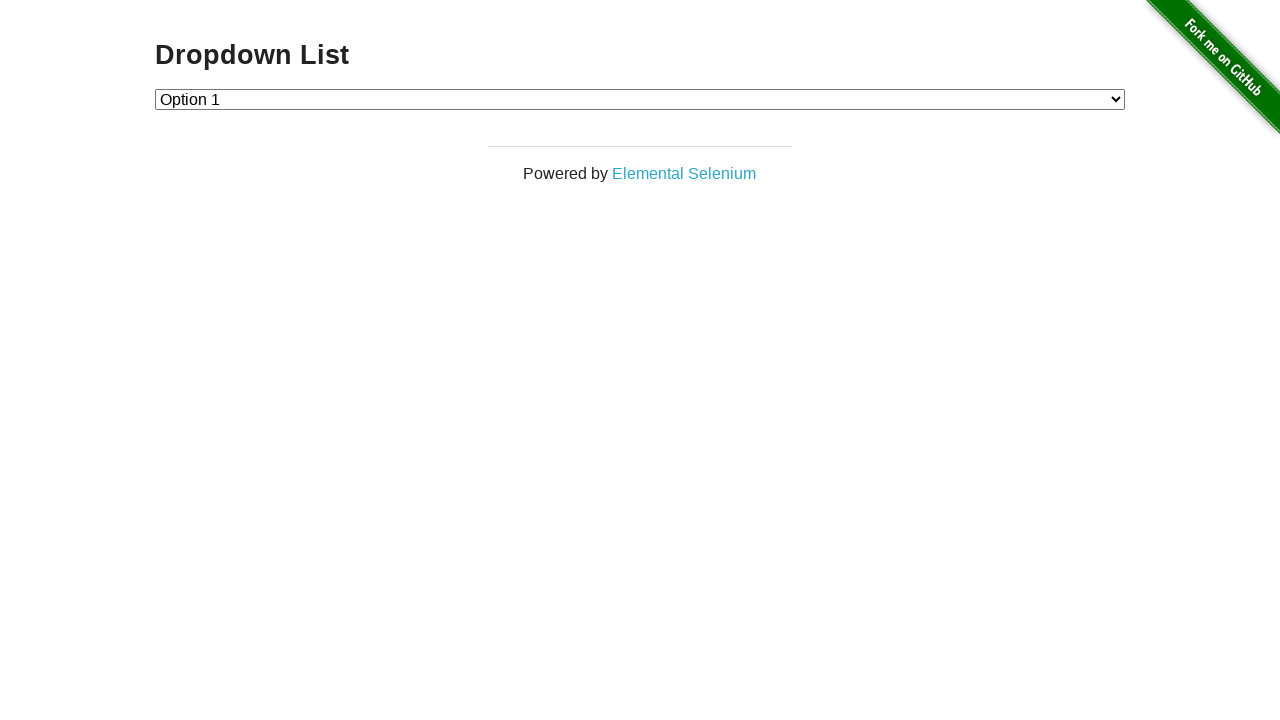

Selected Option 2 from dropdown on #dropdown
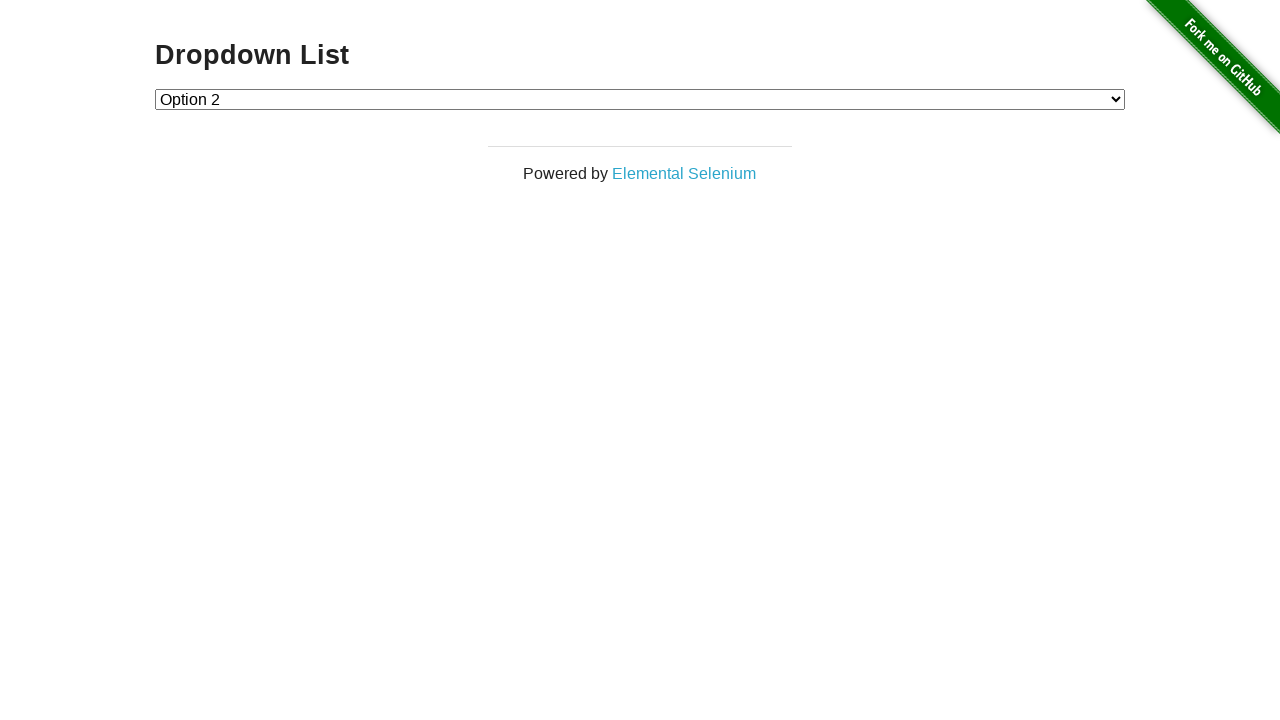

Verified dropdown displays 'Option 2' as selected value
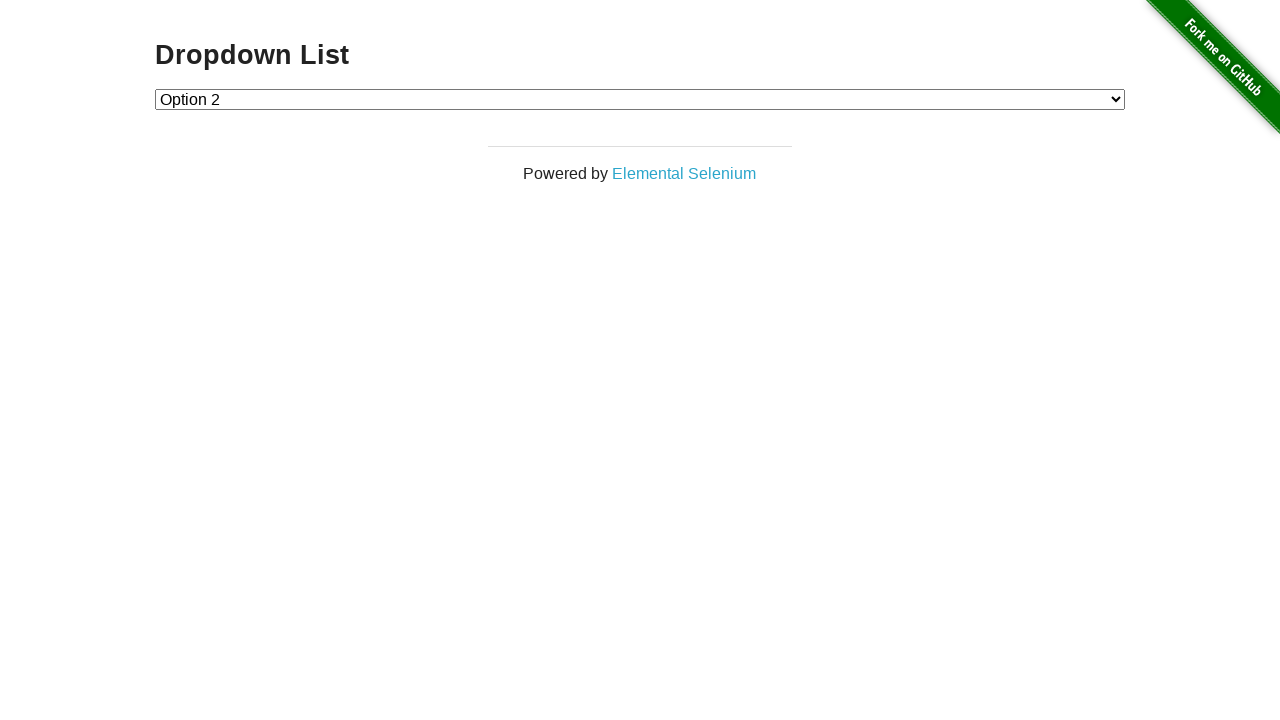

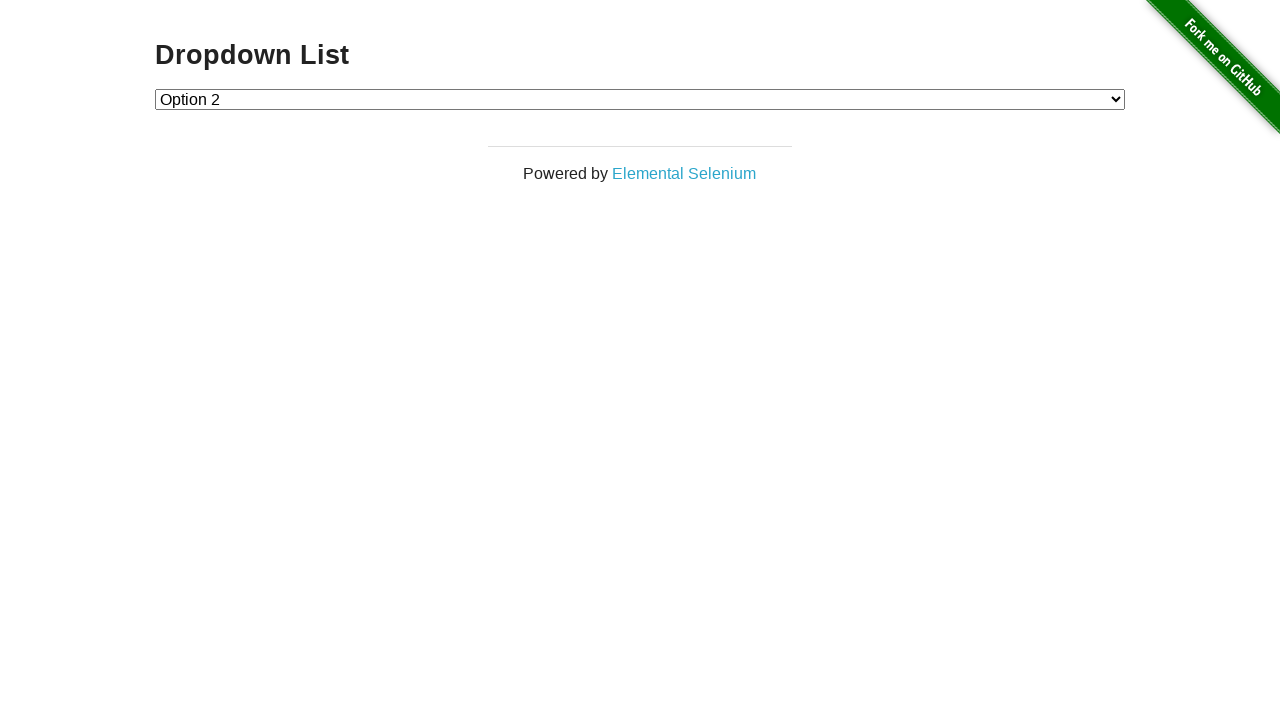